Tests that pressing Escape cancels edits and reverts to original text

Starting URL: https://demo.playwright.dev/todomvc

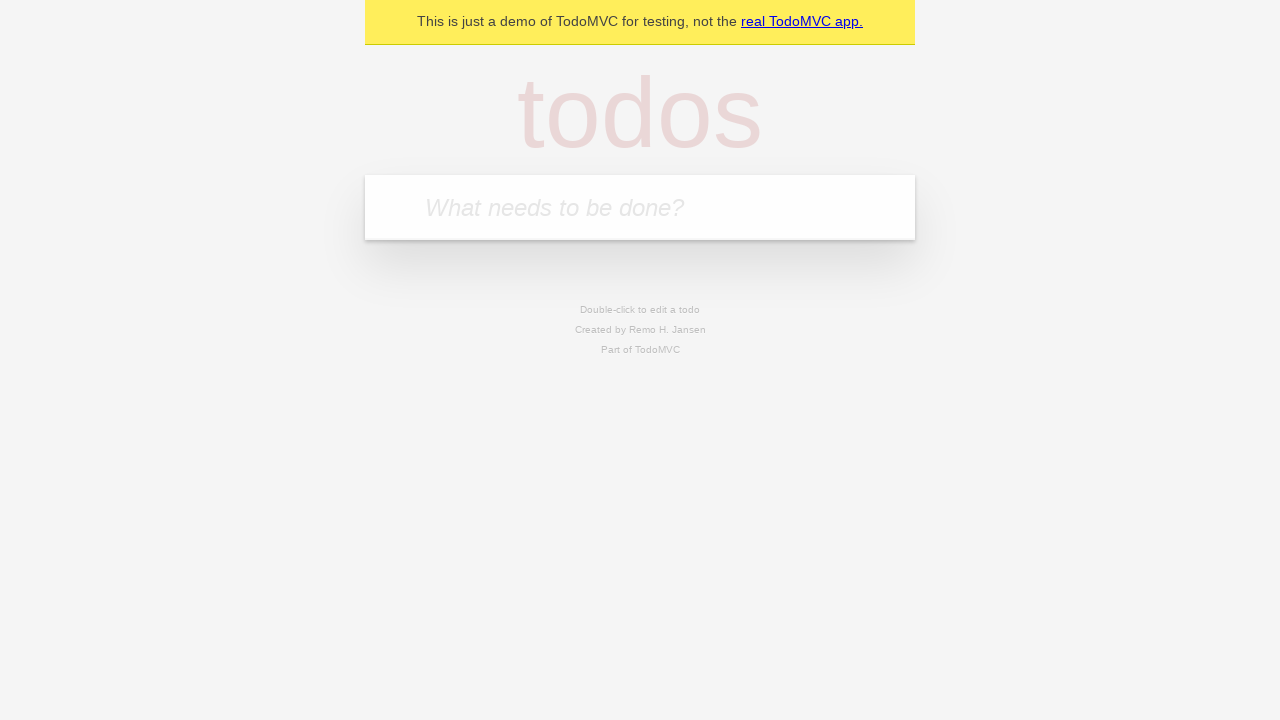

Filled first todo input with 'buy some cheese' on internal:attr=[placeholder="What needs to be done?"i]
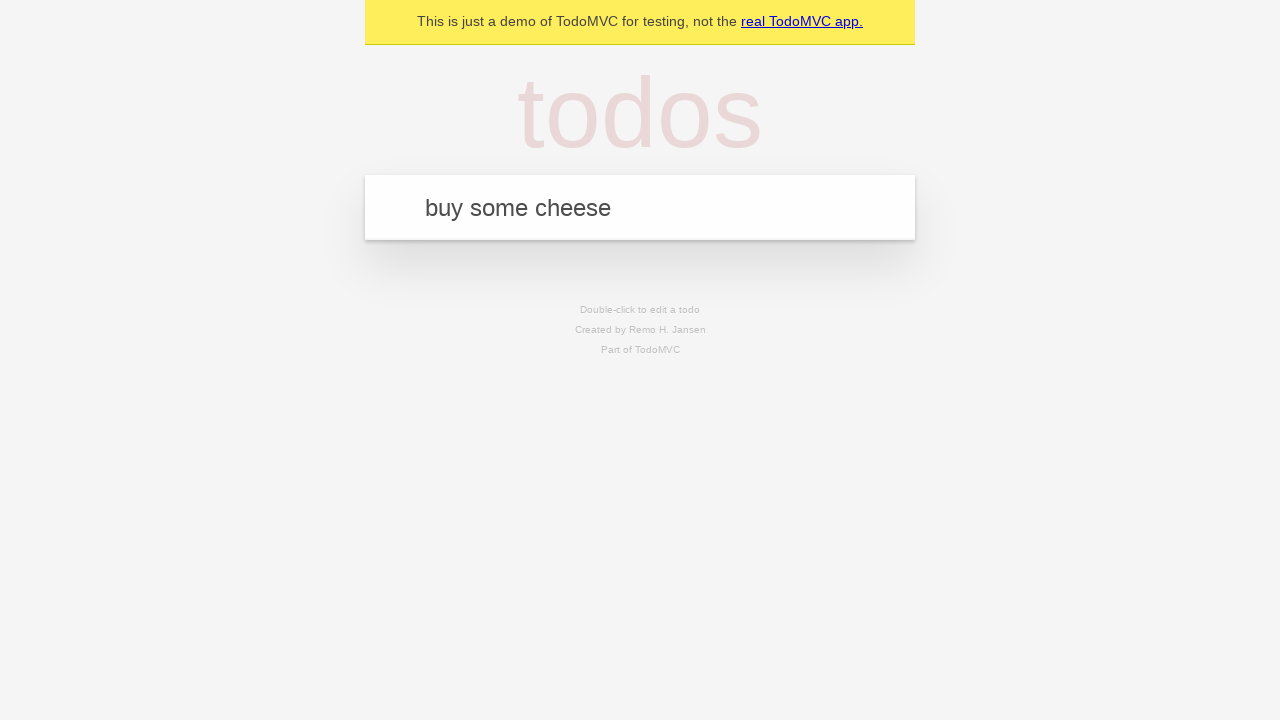

Pressed Enter to create first todo on internal:attr=[placeholder="What needs to be done?"i]
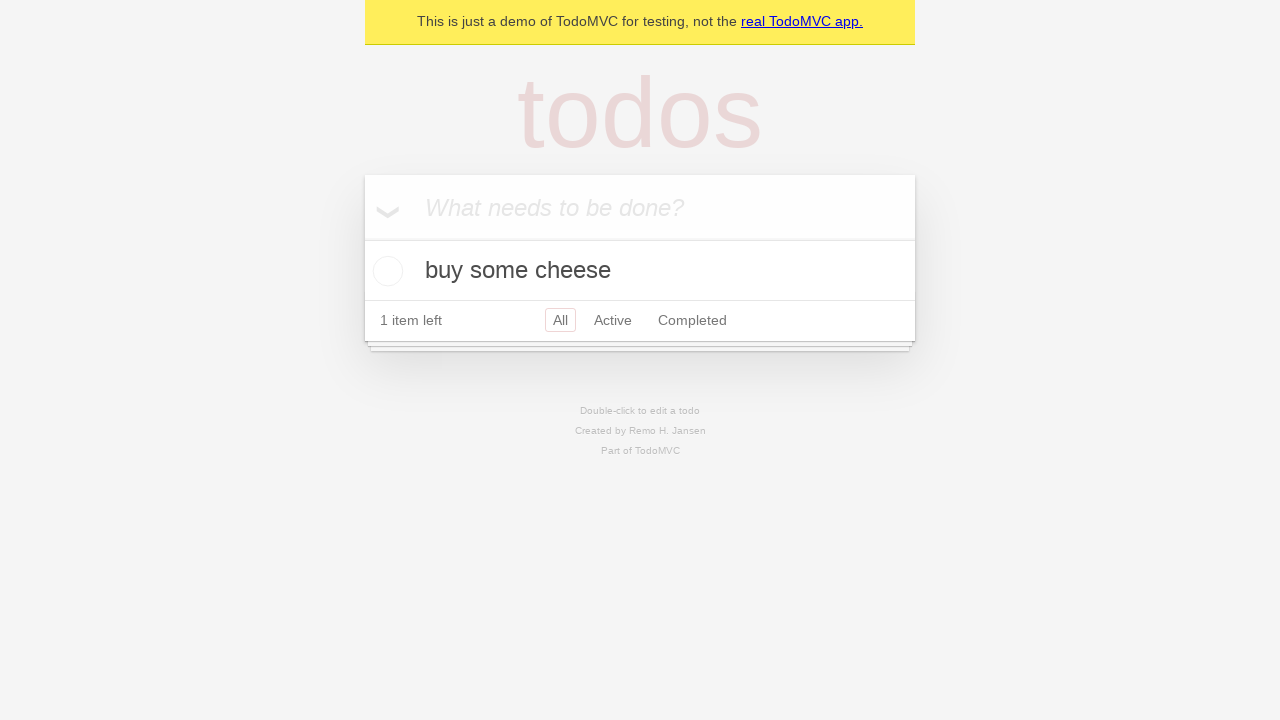

Filled second todo input with 'feed the cat' on internal:attr=[placeholder="What needs to be done?"i]
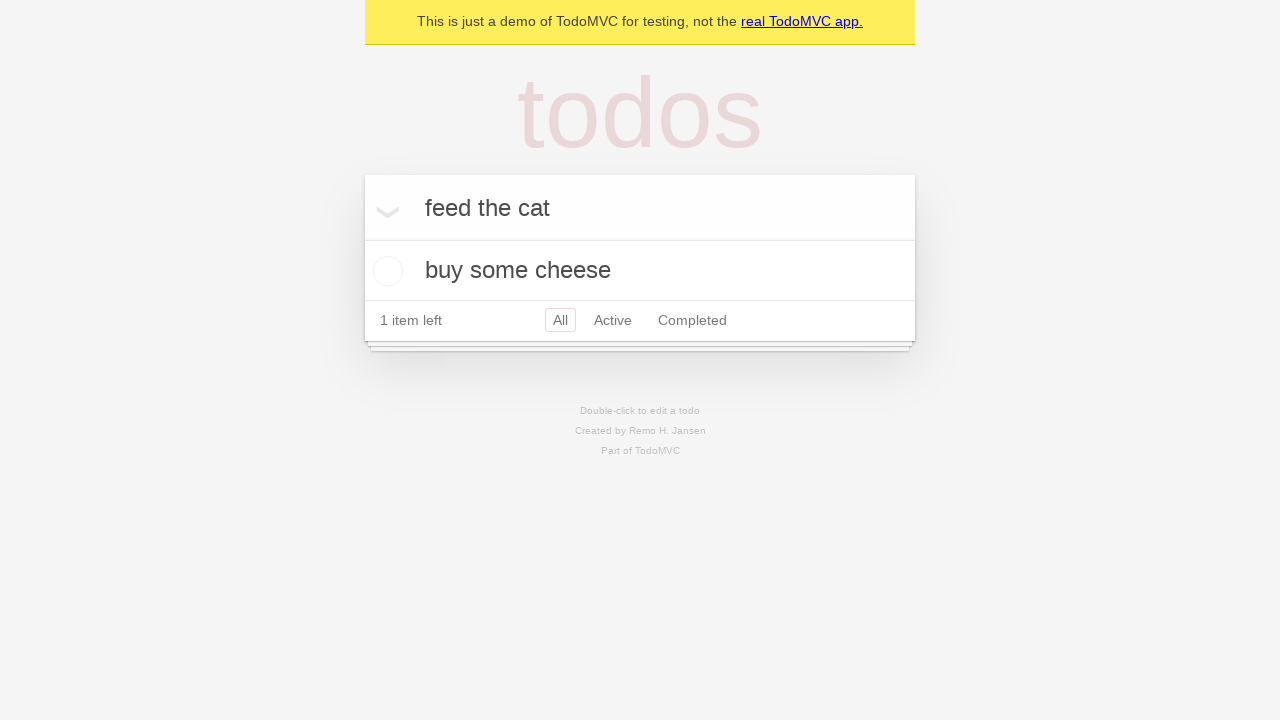

Pressed Enter to create second todo on internal:attr=[placeholder="What needs to be done?"i]
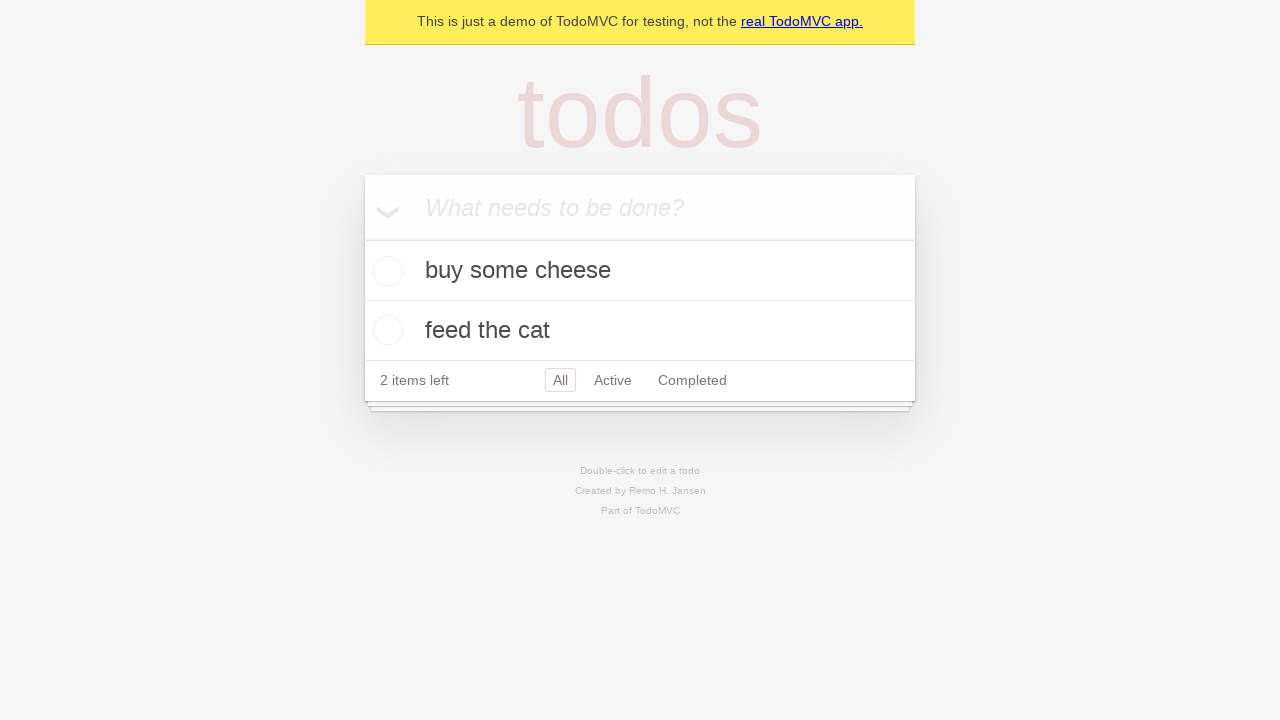

Filled third todo input with 'book a doctors appointment' on internal:attr=[placeholder="What needs to be done?"i]
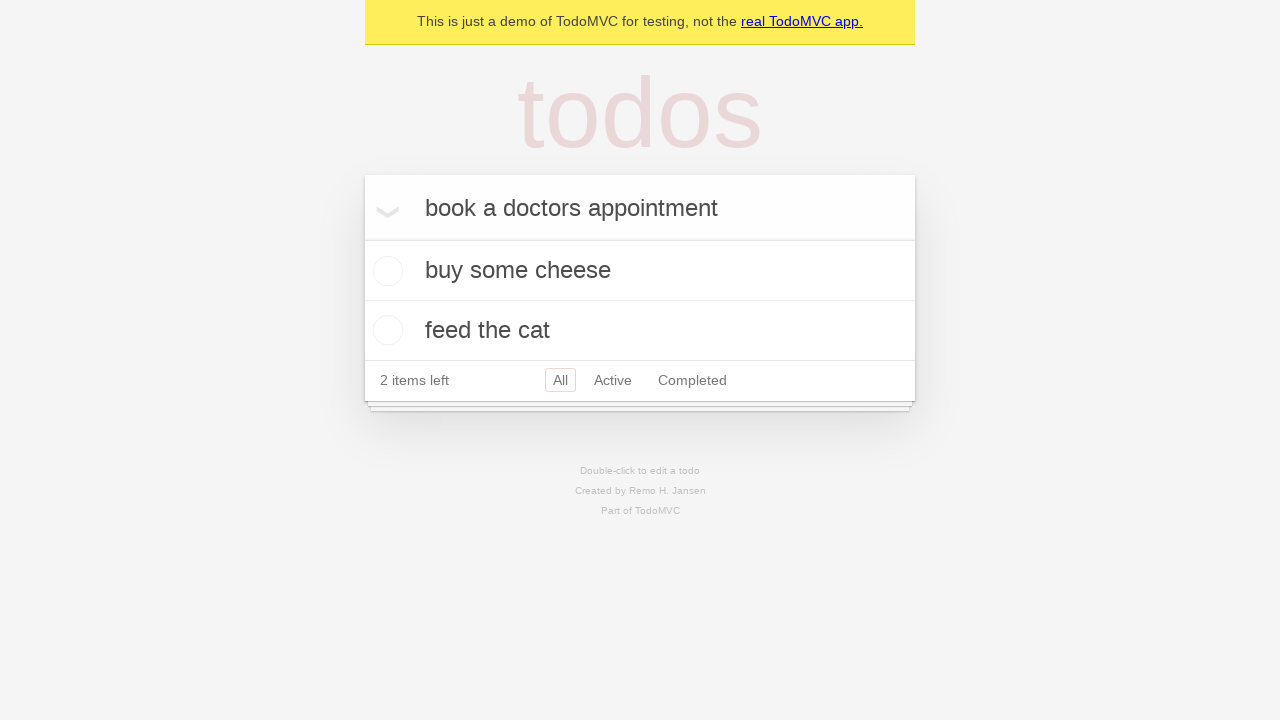

Pressed Enter to create third todo on internal:attr=[placeholder="What needs to be done?"i]
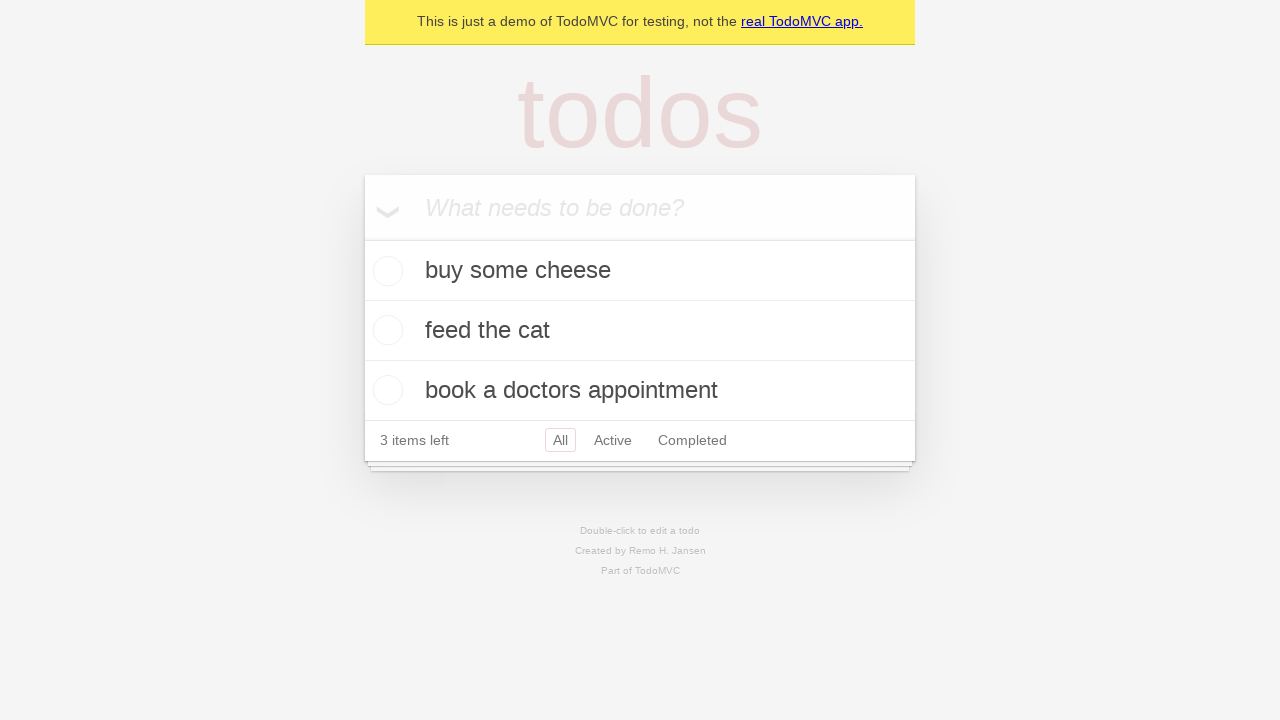

Double-clicked second todo to enter edit mode at (640, 331) on internal:testid=[data-testid="todo-item"s] >> nth=1
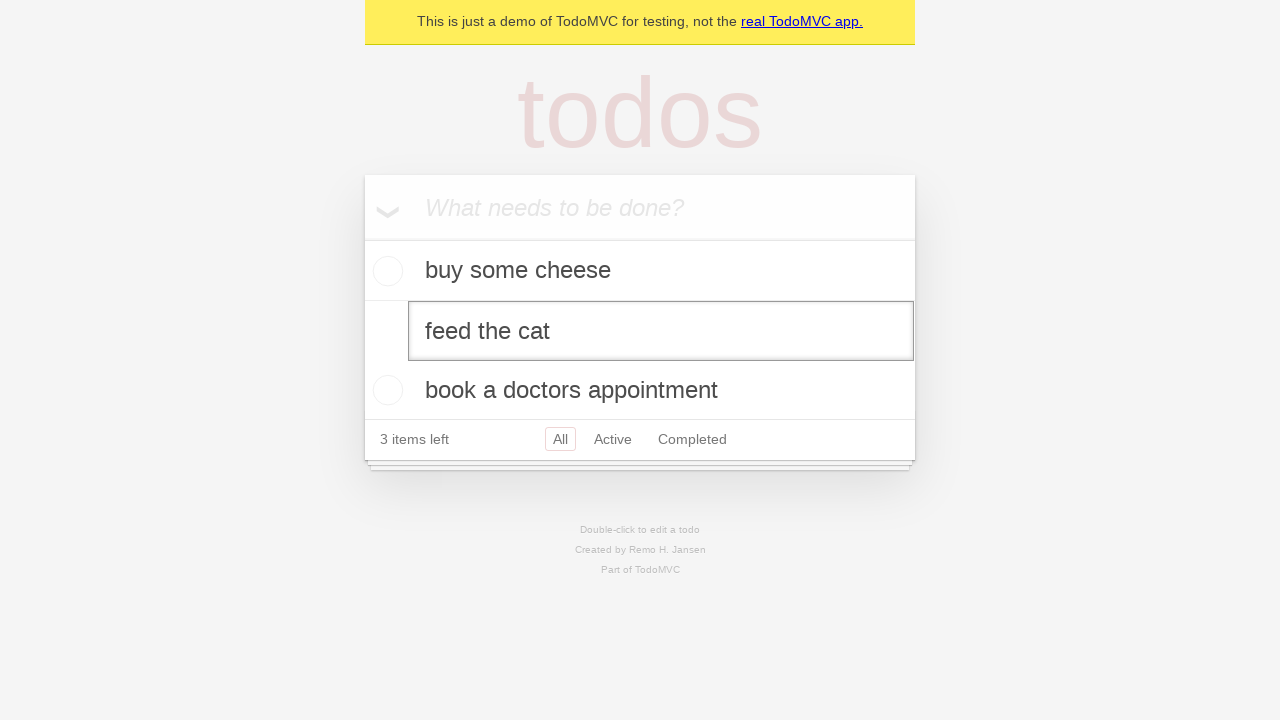

Filled edit textbox with 'buy some sausages' on internal:testid=[data-testid="todo-item"s] >> nth=1 >> internal:role=textbox[nam
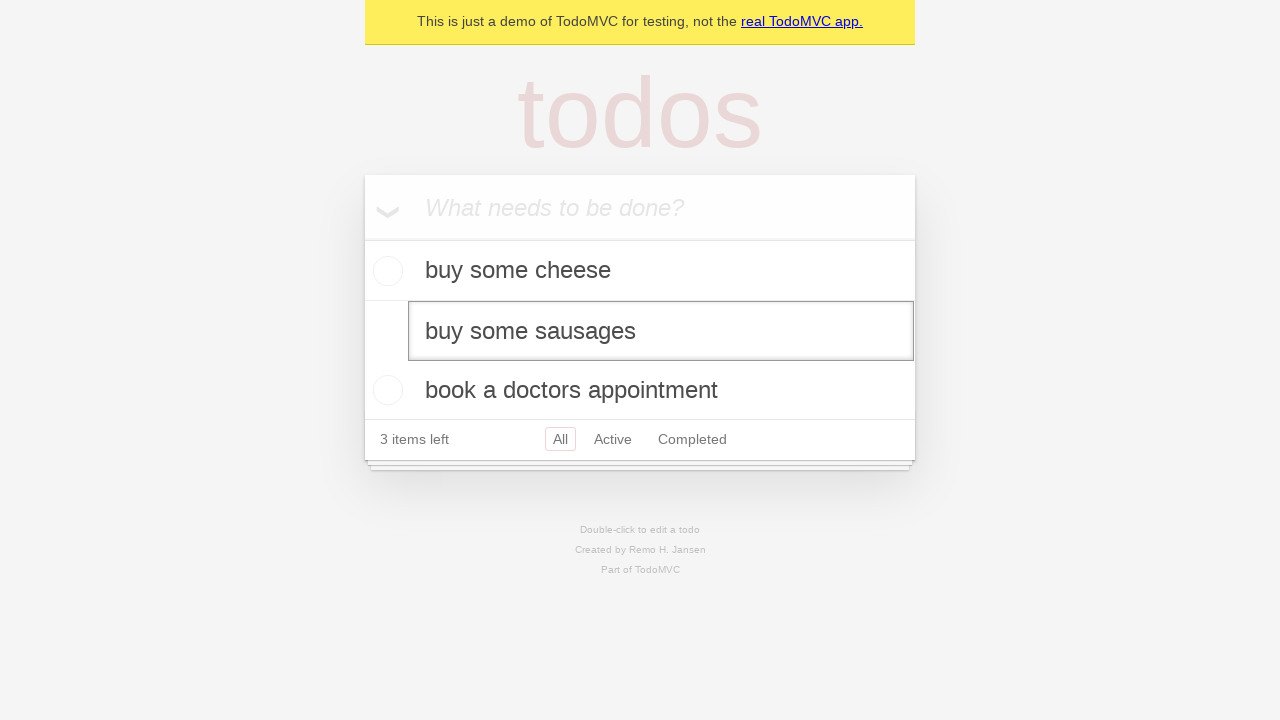

Pressed Escape to cancel edit on internal:testid=[data-testid="todo-item"s] >> nth=1 >> internal:role=textbox[nam
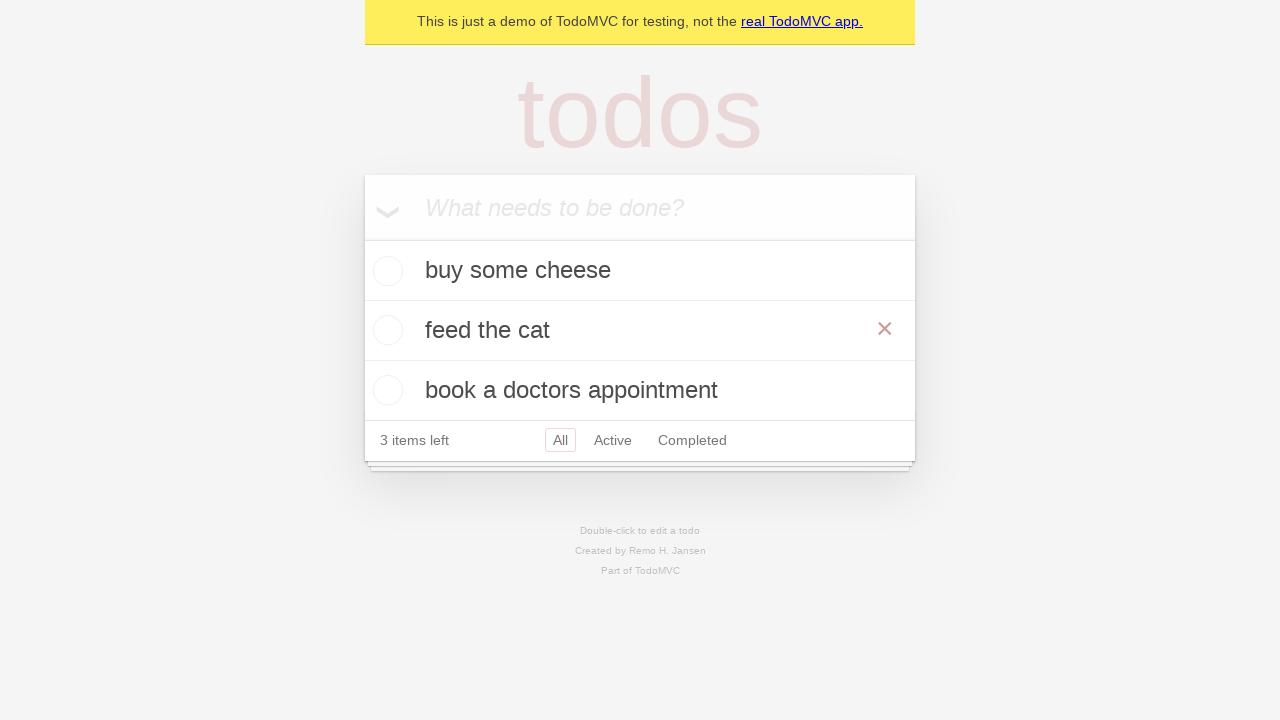

Waited for todo items to revert to normal state
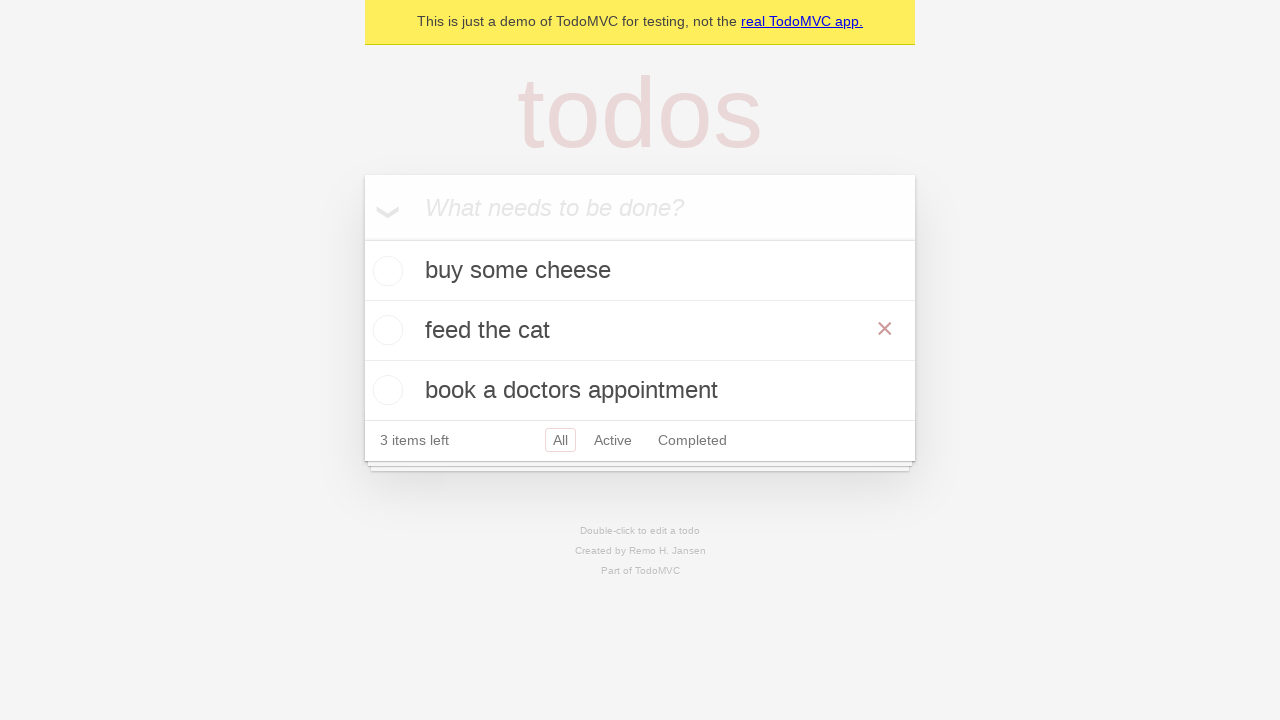

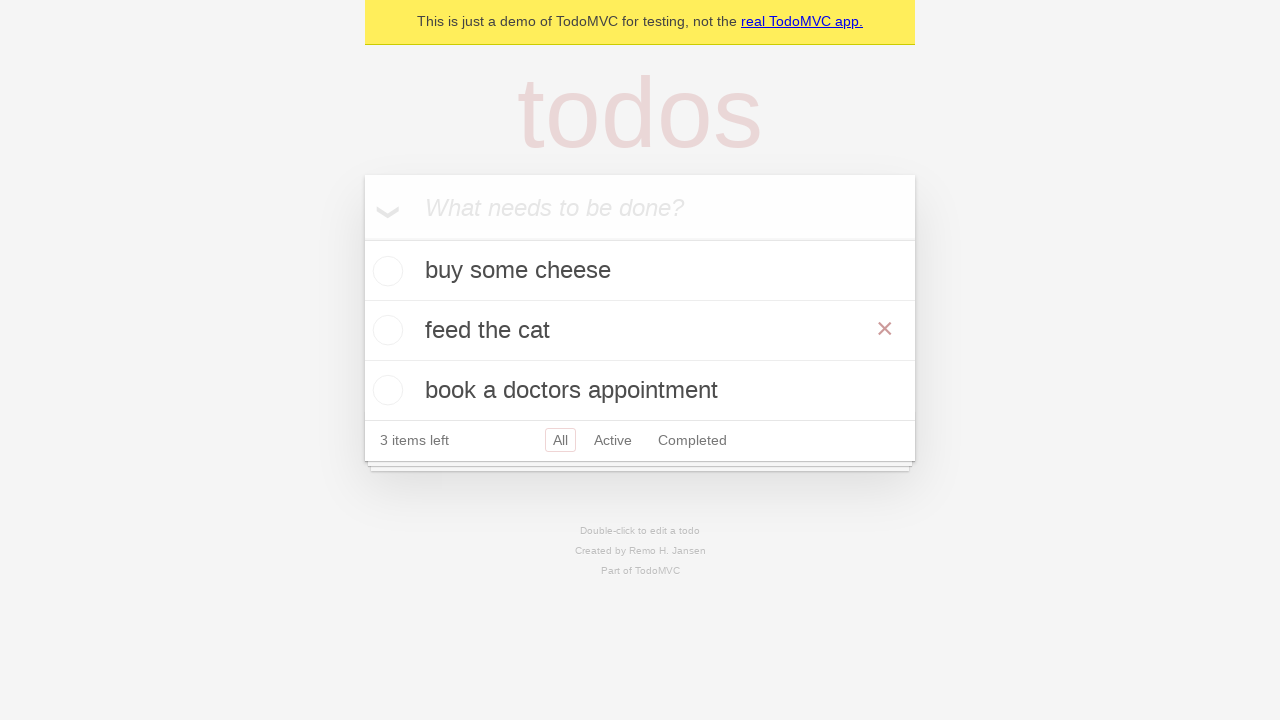